Tests backspace functionality by typing text and then using backspace key

Starting URL: https://the-internet.herokuapp.com/key_presses

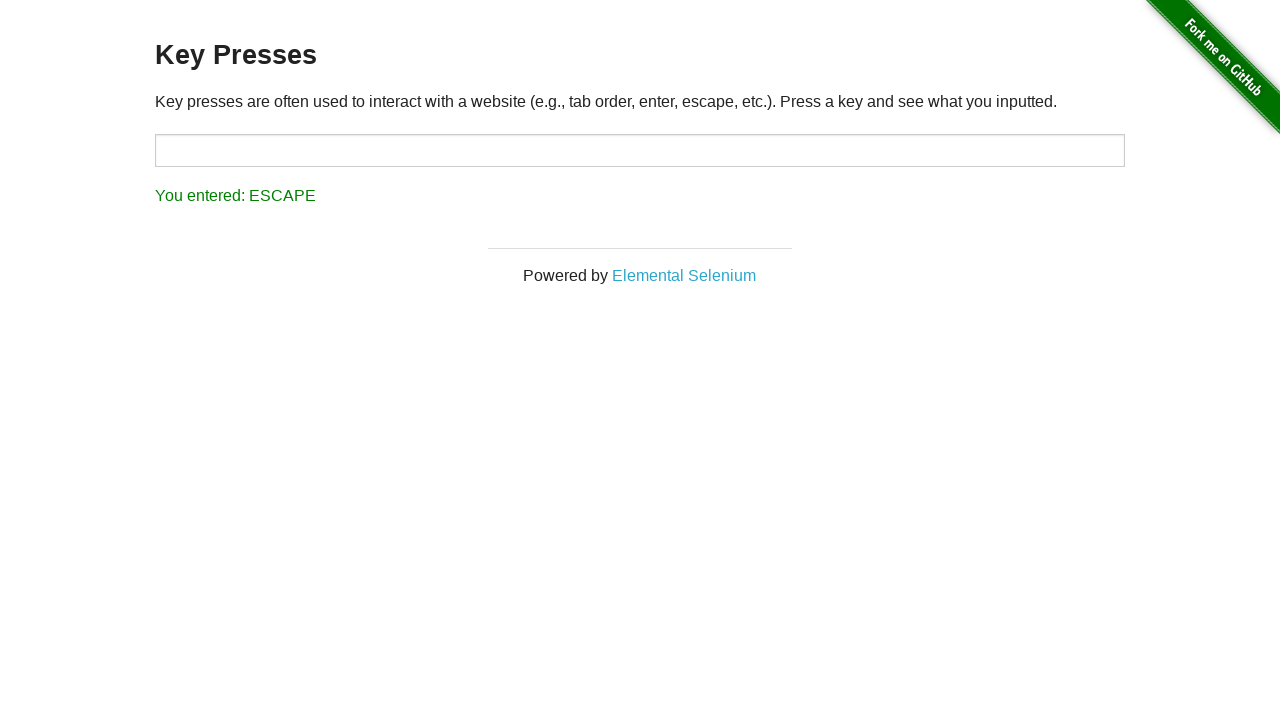

Typed 'ismailaaaa' in the target input field on #target
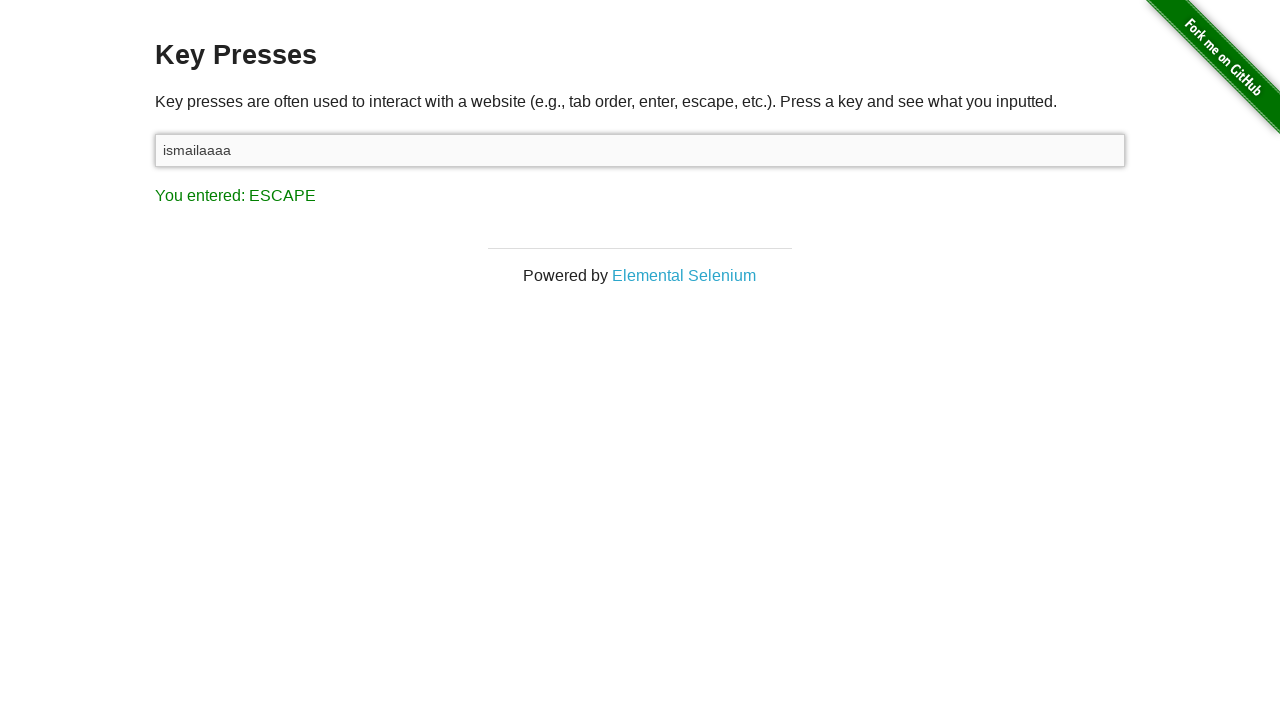

Pressed Backspace key to delete last character
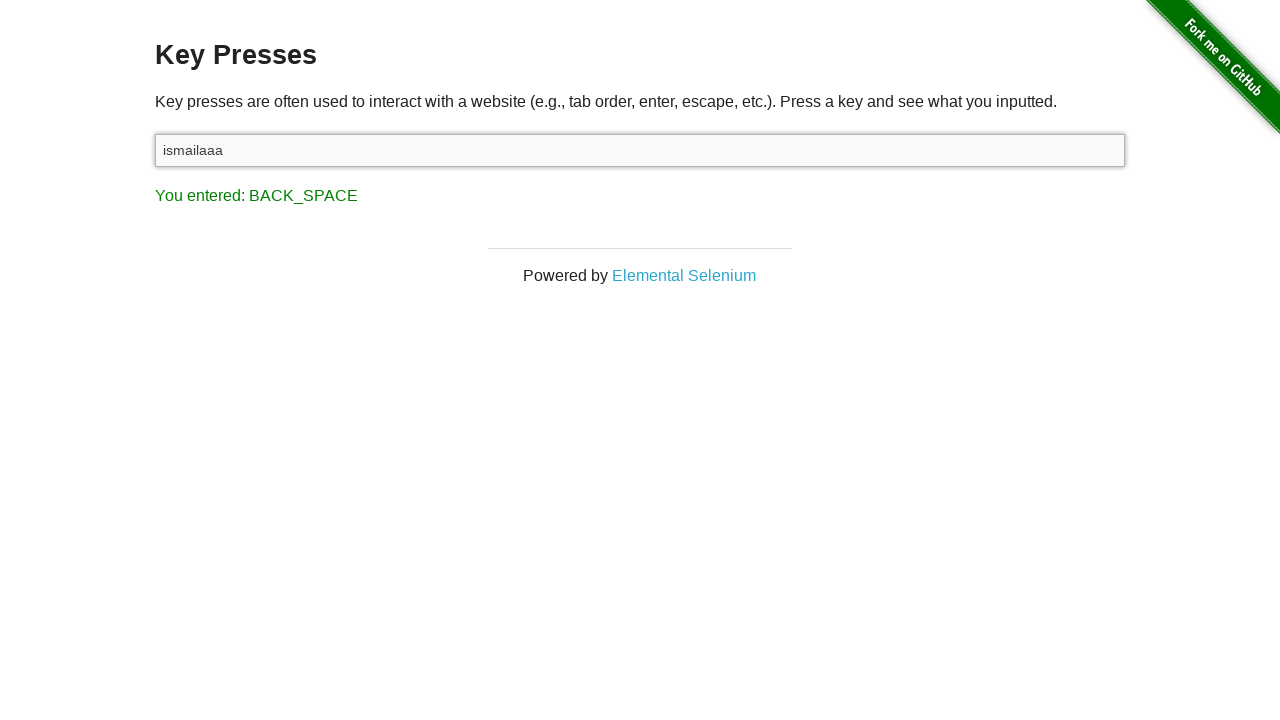

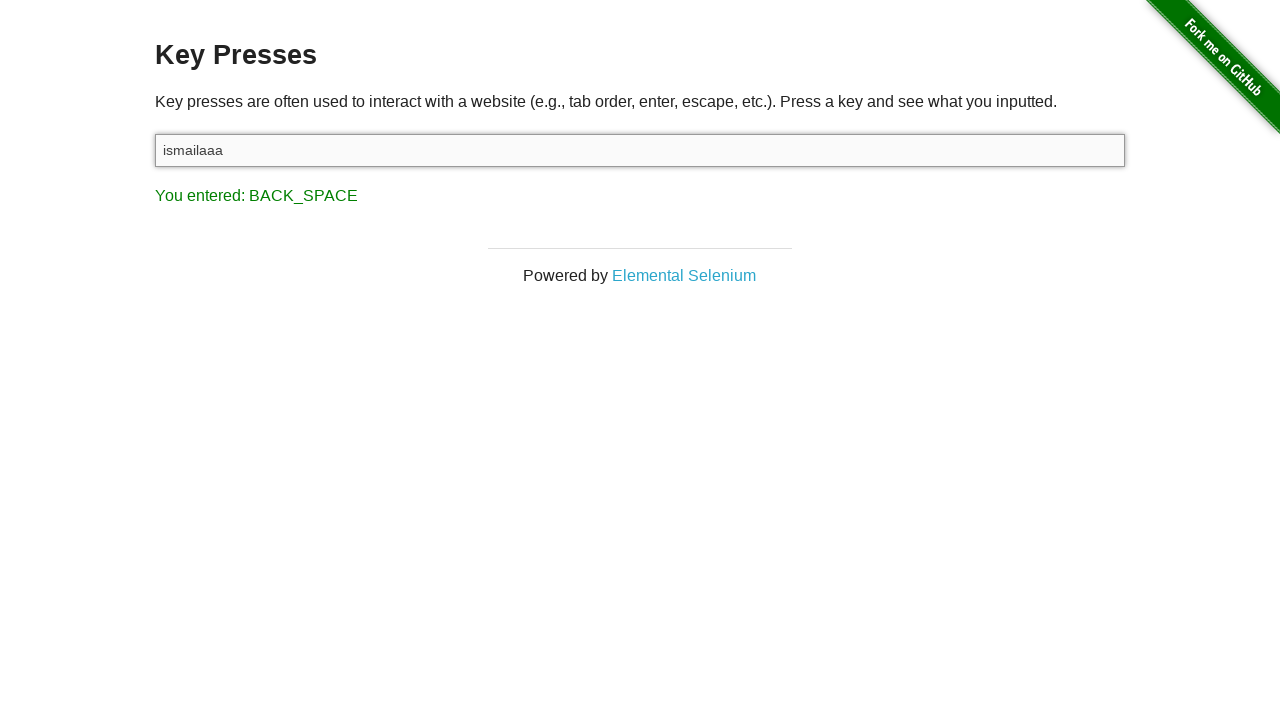